Tests the search functionality on Python.org by entering "pycon" in the search box and submitting the search form

Starting URL: http://www.python.org

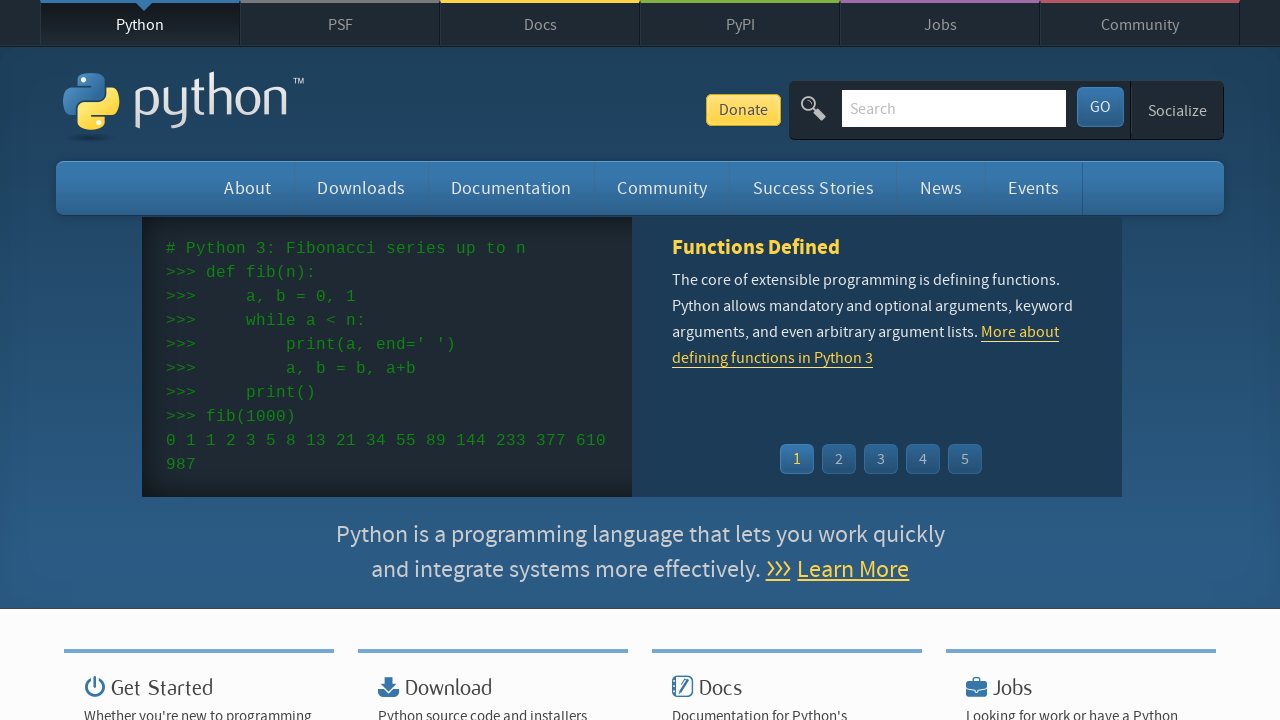

Verified page title contains 'Python'
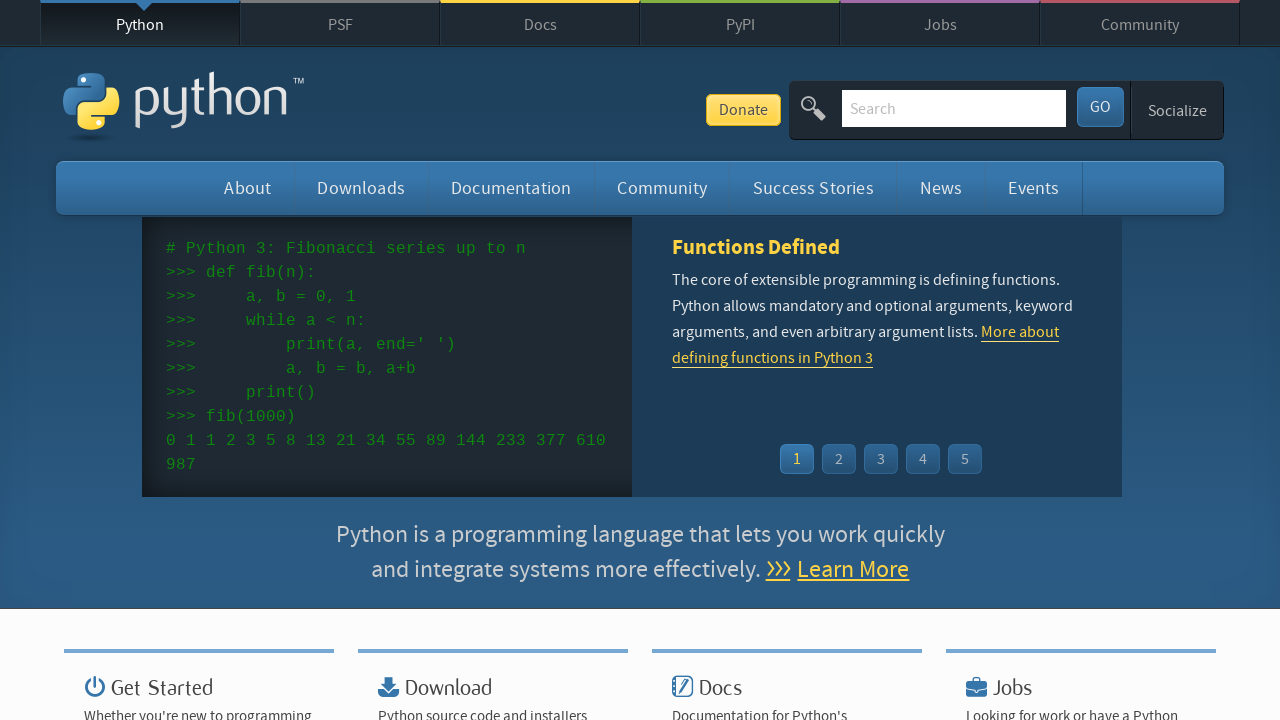

Filled search box with 'pycon' on input[name='q']
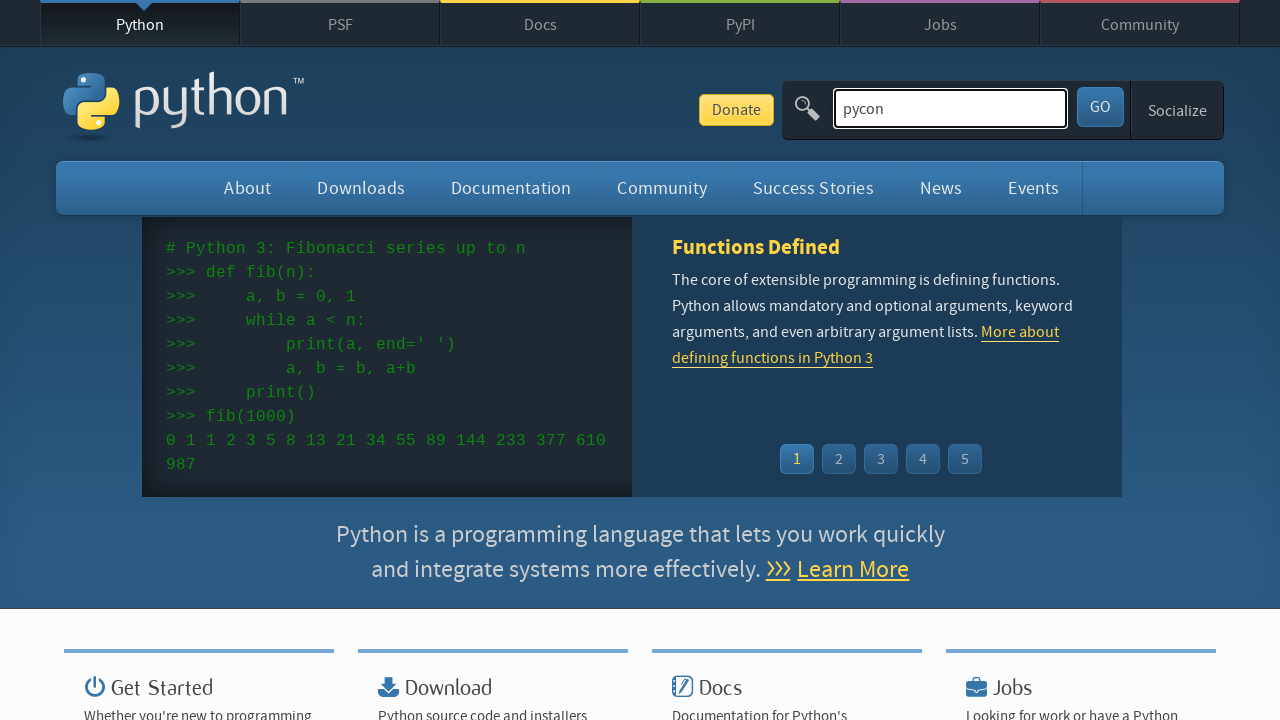

Pressed Enter to submit search form on input[name='q']
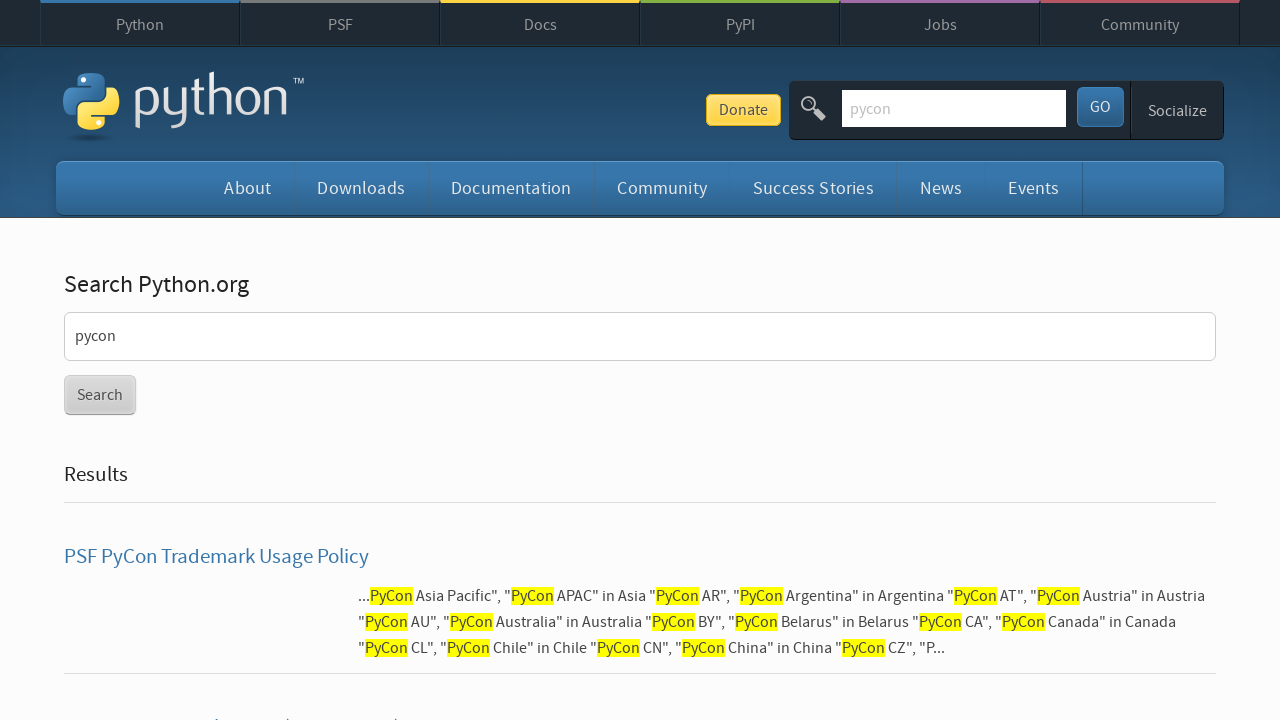

Waited for page to reach networkidle state
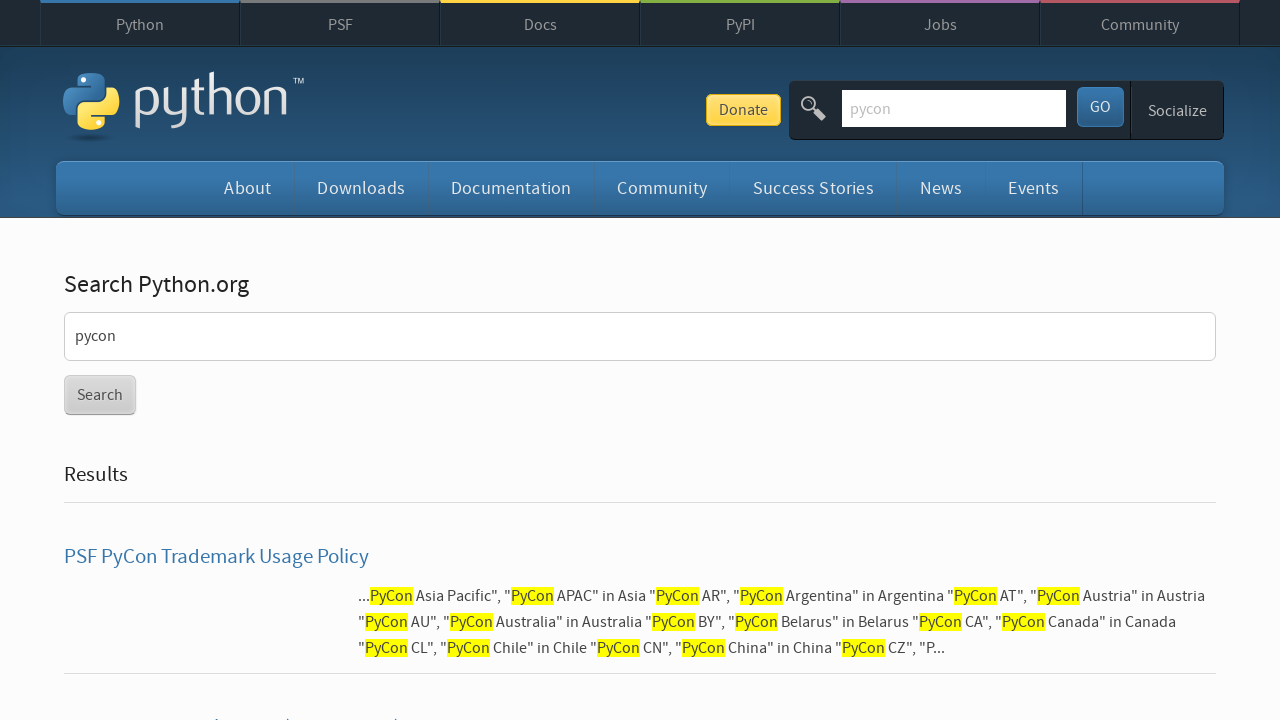

Verified search returned results (no 'No results found' message)
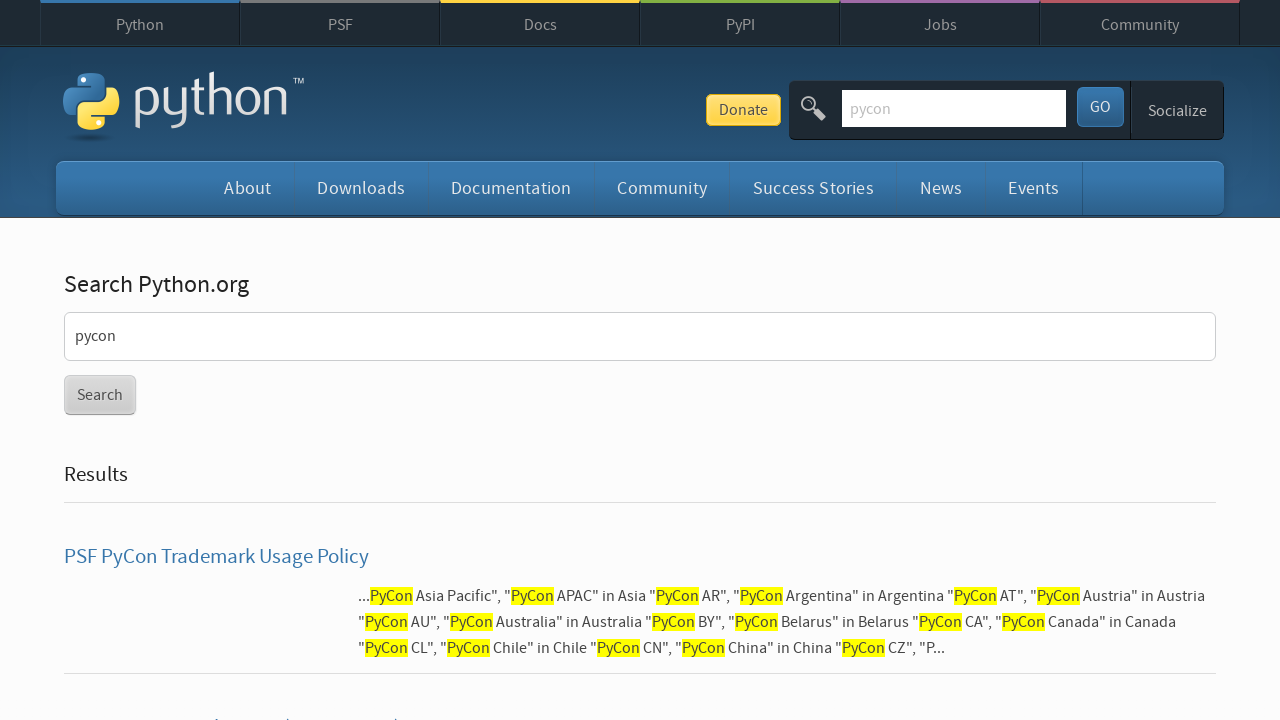

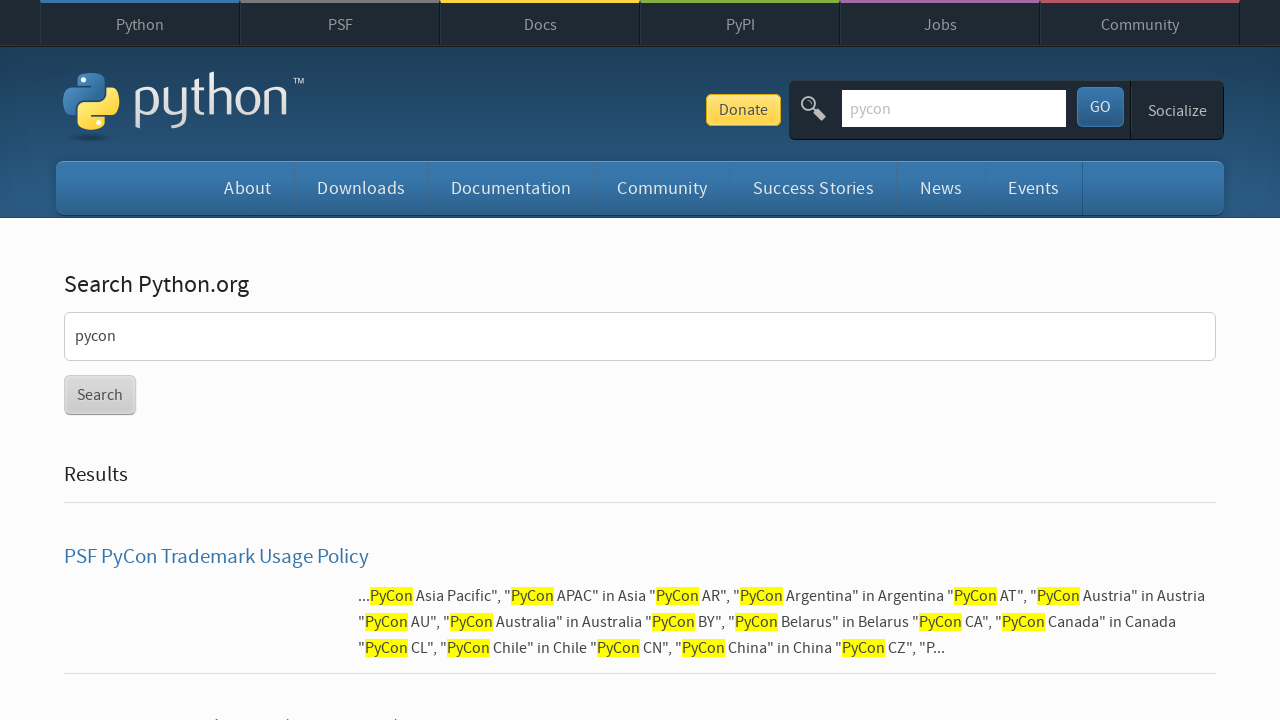